Tests regular click functionality on a dynamic button and verifies the success message is displayed

Starting URL: https://demoqa.com/buttons

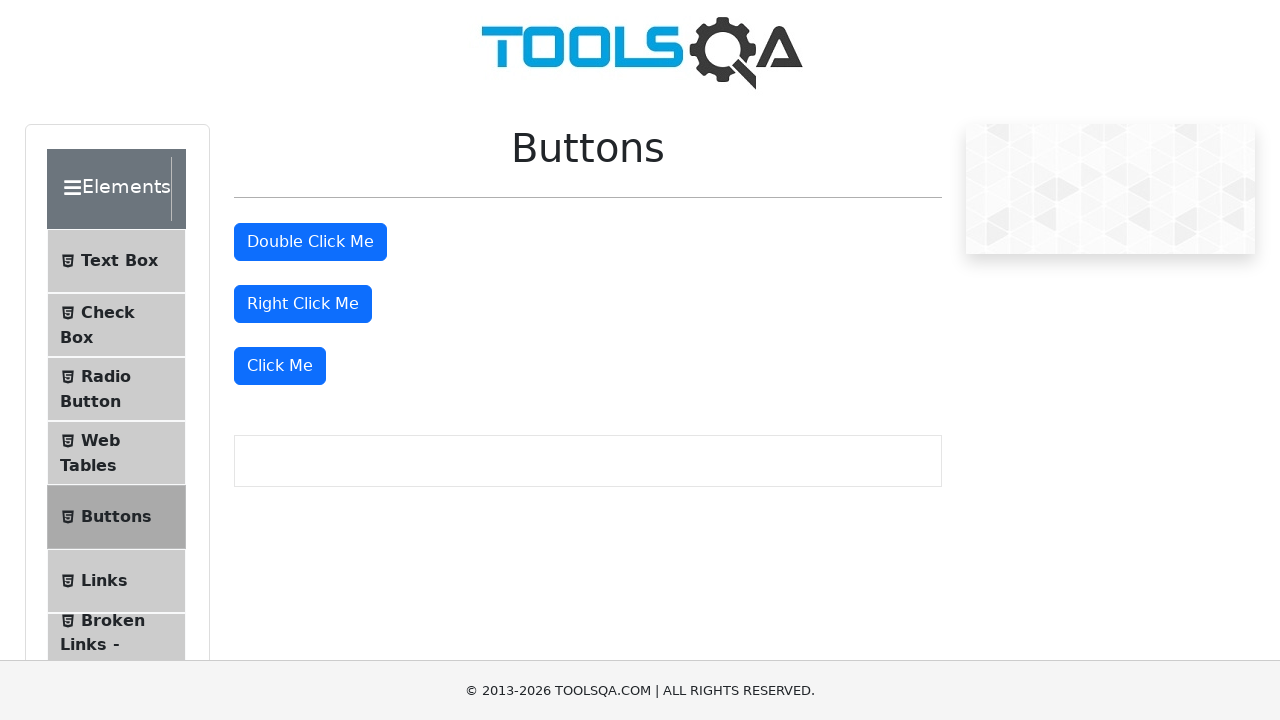

Navigated to https://demoqa.com/buttons
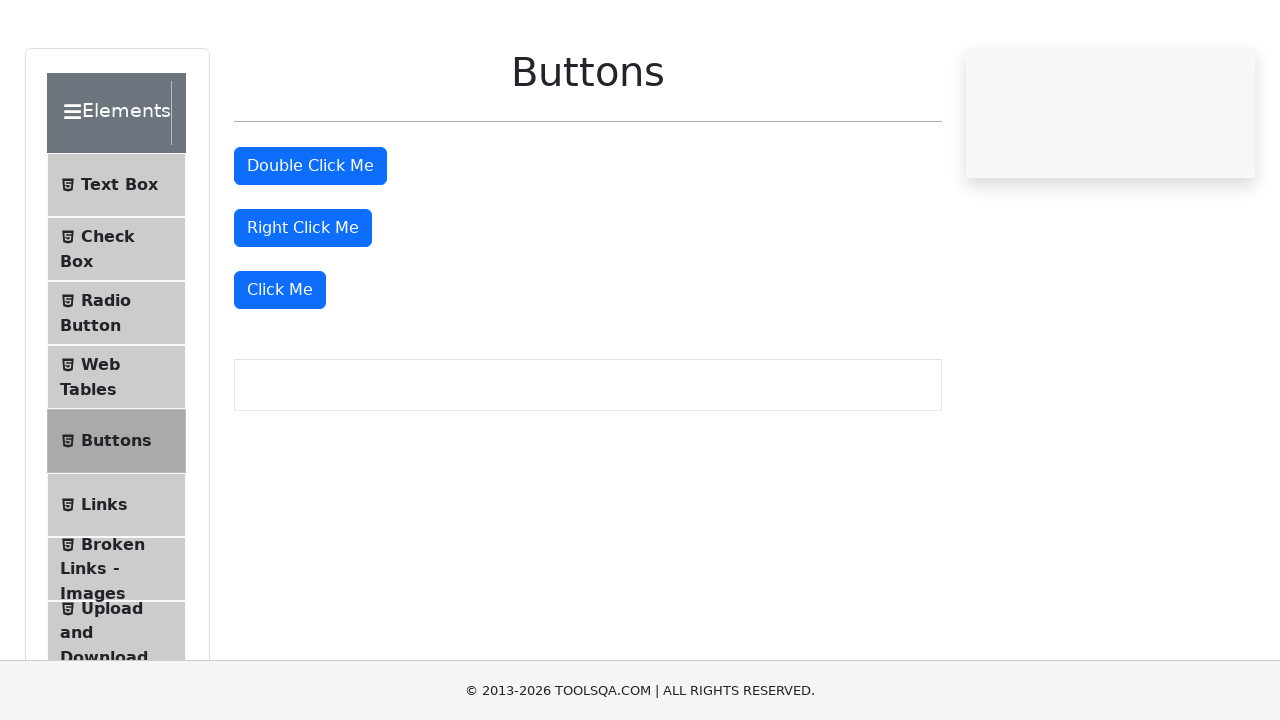

Clicked the 'Click Me' button at (280, 366) on xpath=//button[text()='Click Me']
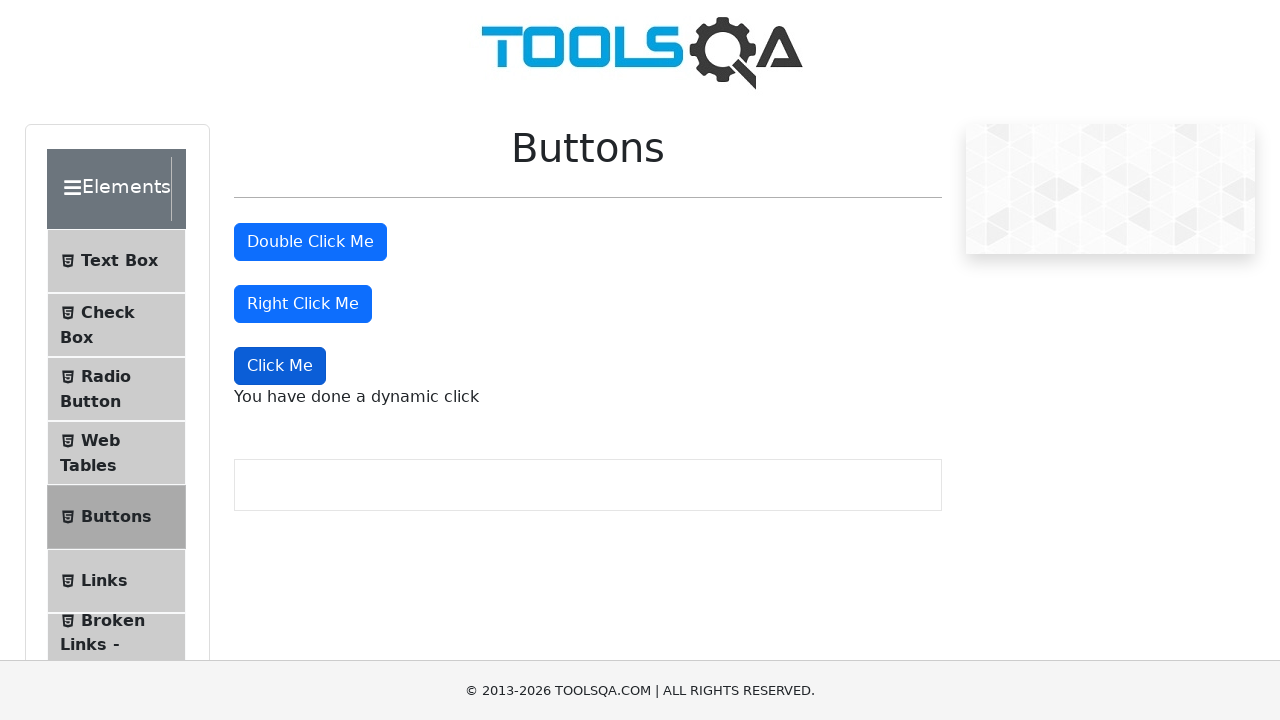

Dynamic click message element appeared
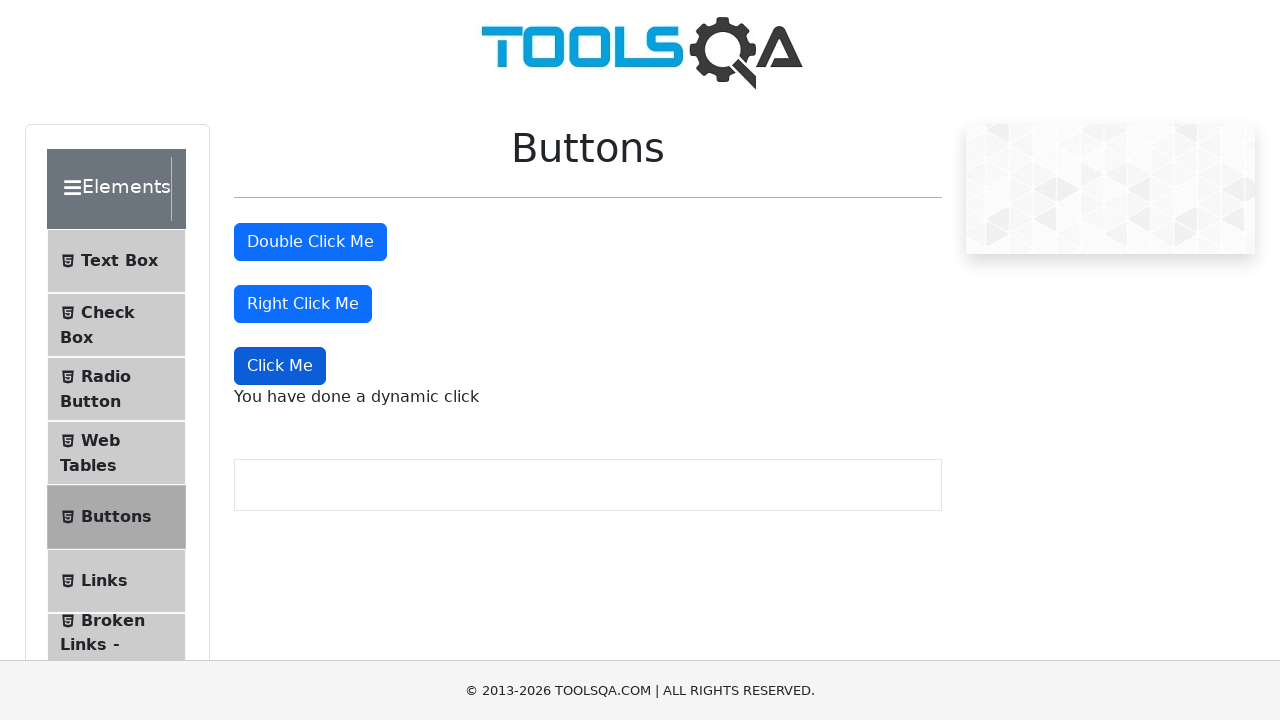

Retrieved dynamic click message text
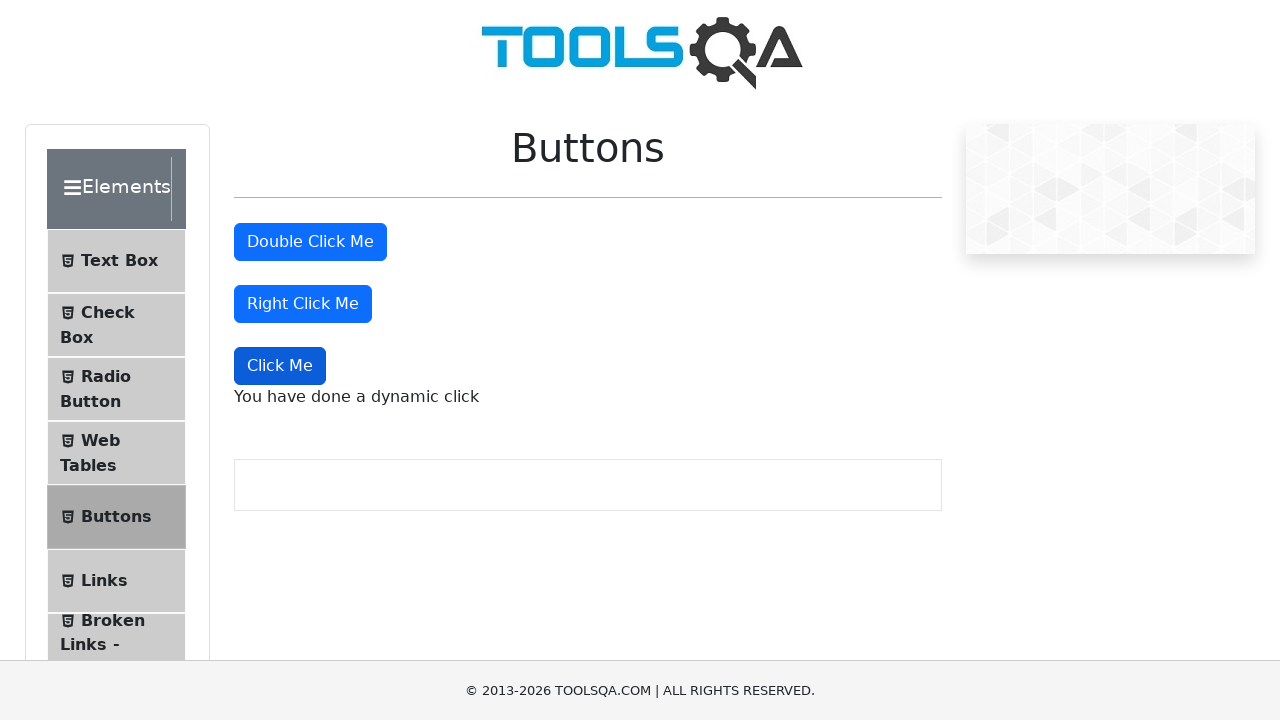

Verified success message: 'You have done a dynamic click'
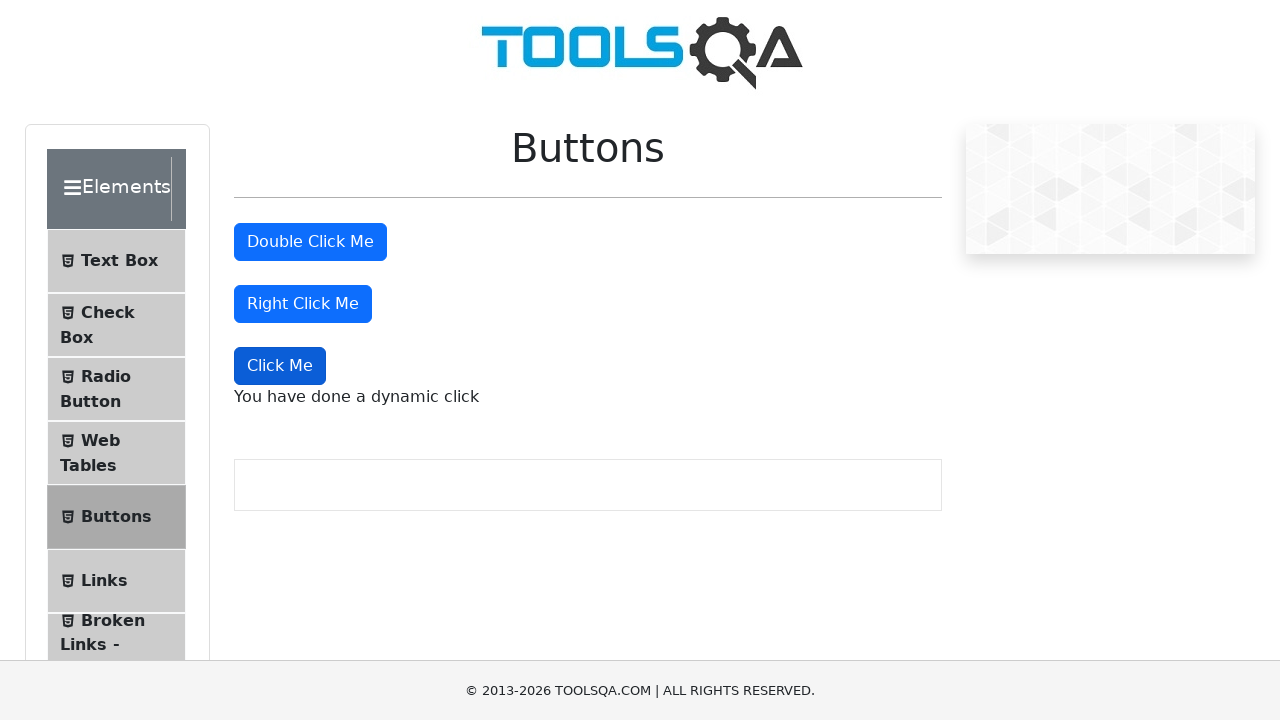

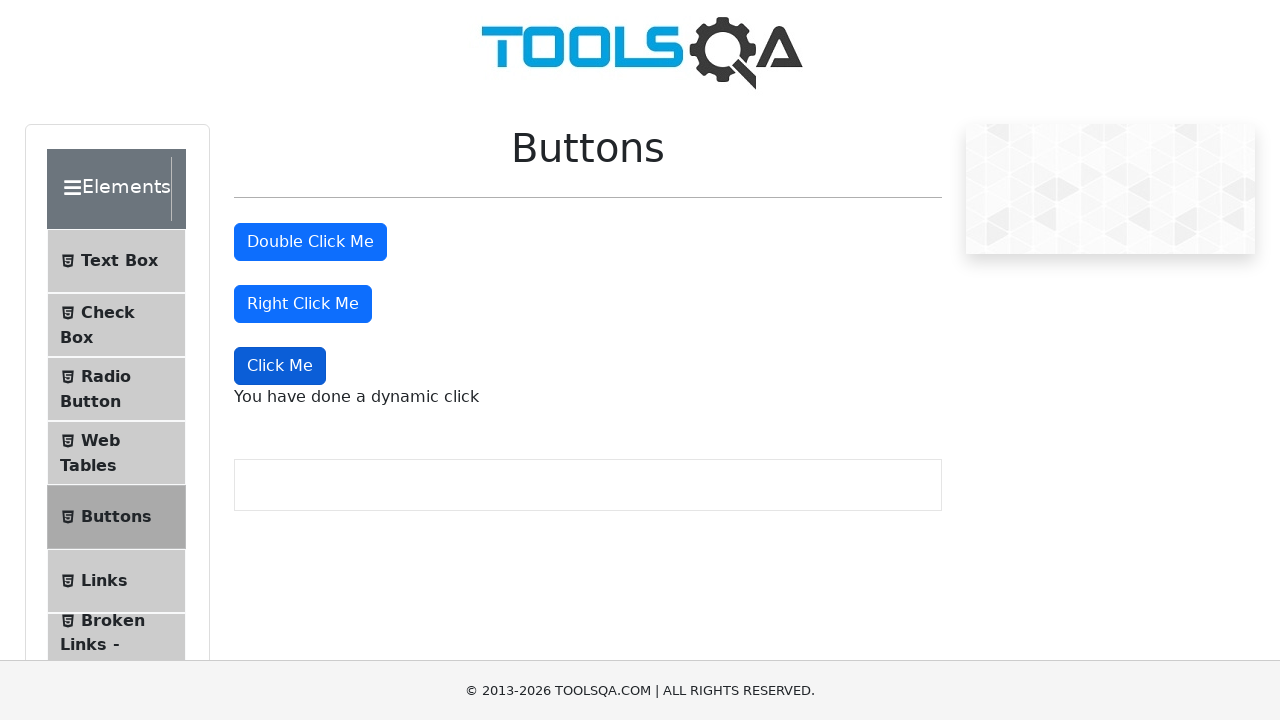